Tests keyboard input by focusing on a text input field and pressing keys 'a' and 'b' to verify key down events are registered.

Starting URL: https://www.selenium.dev/selenium/web/bidi/release_action.html

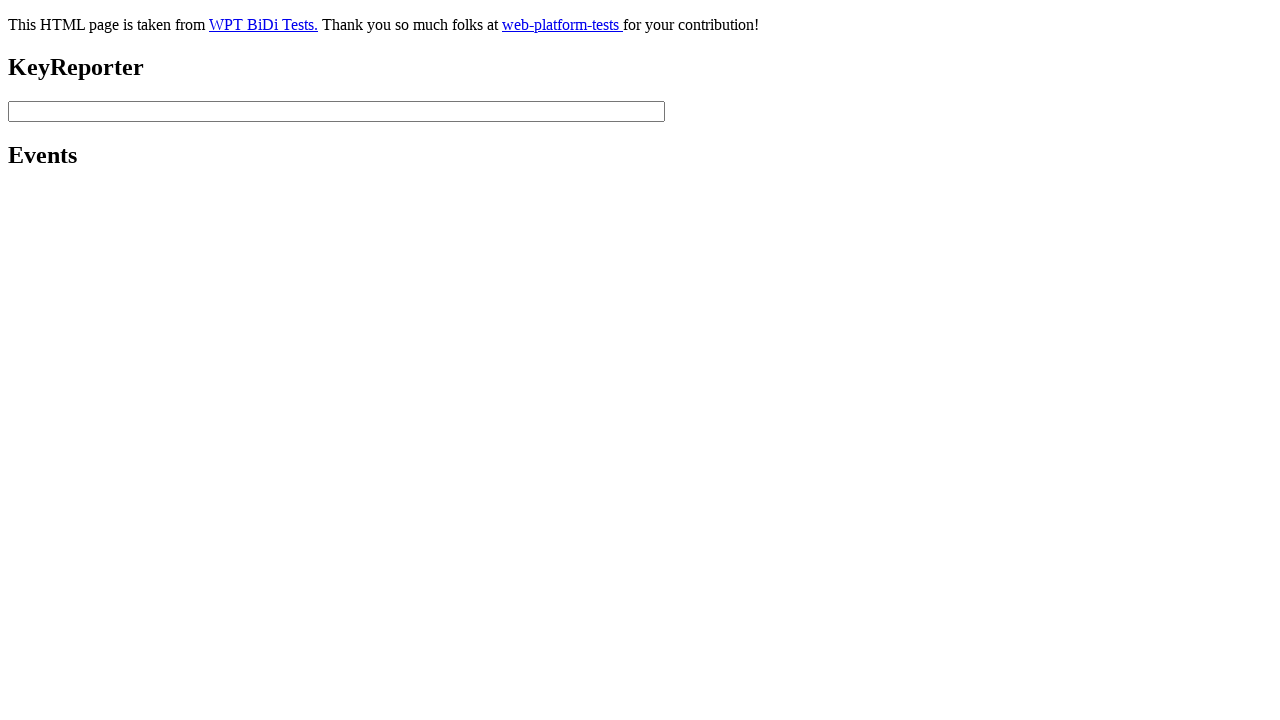

Waited for input text box with id 'keys' to be present
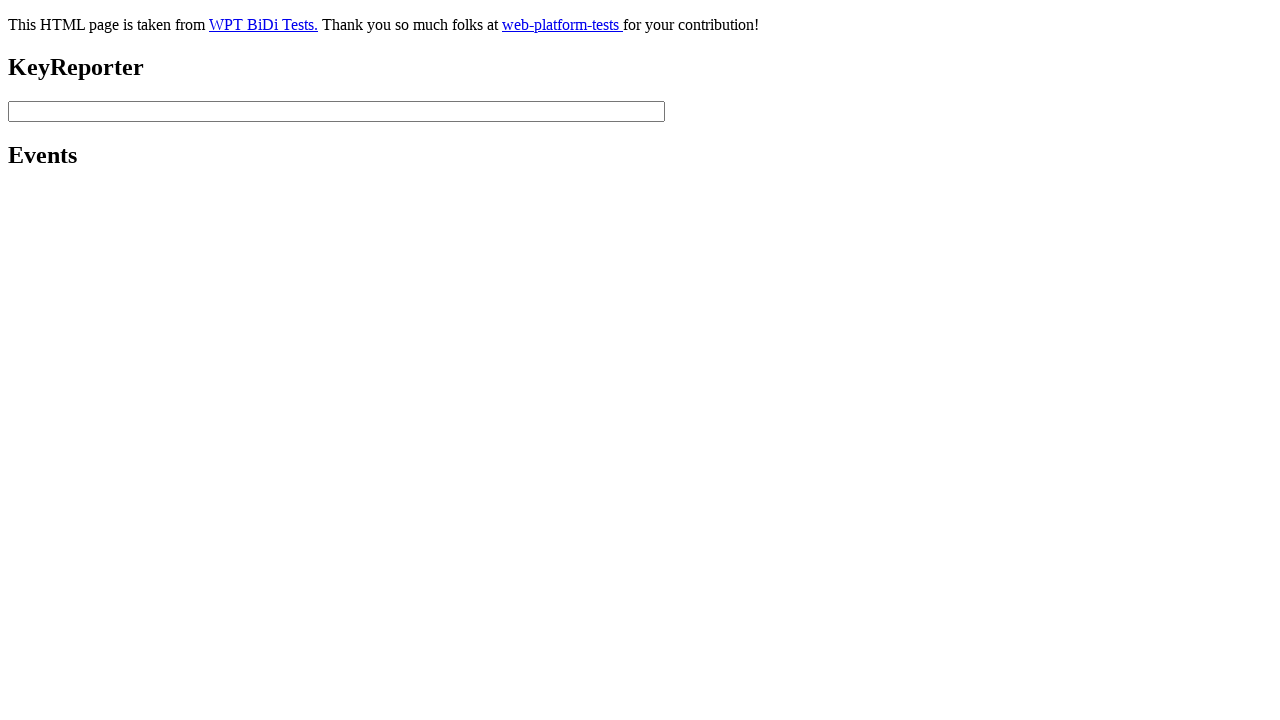

Focused on the input text box on #keys
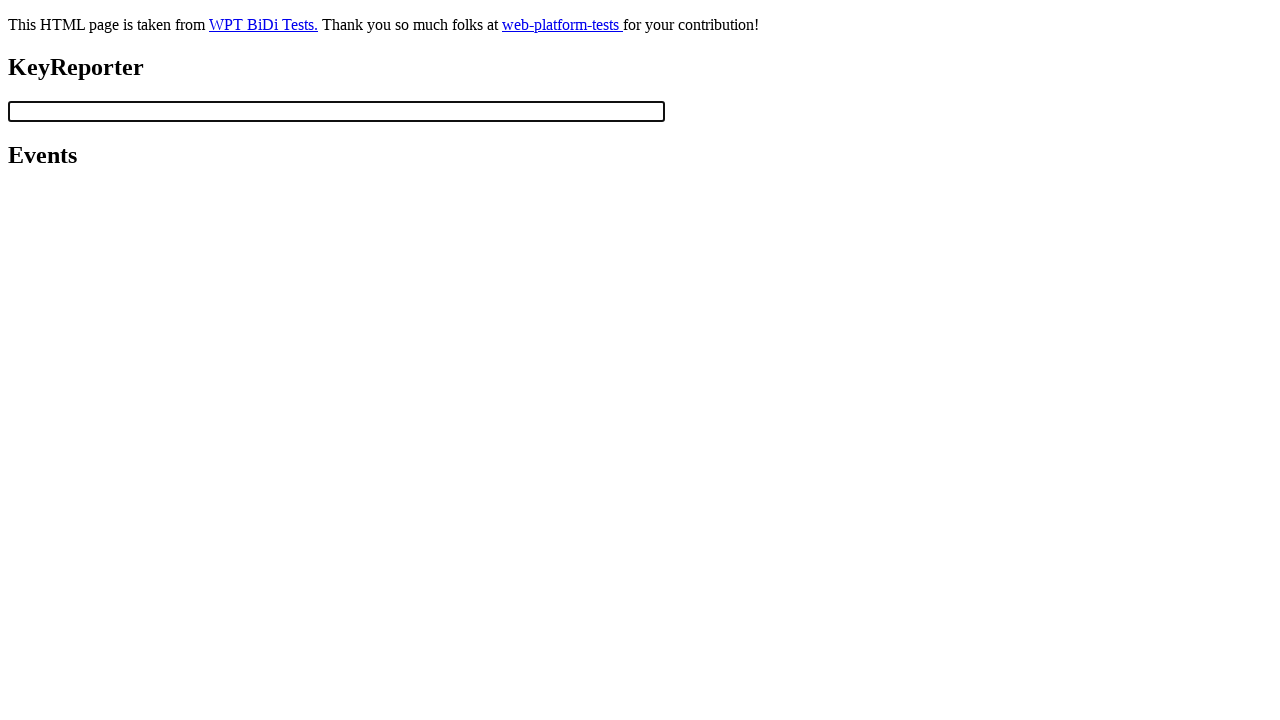

Pressed down key 'a' to register key down event
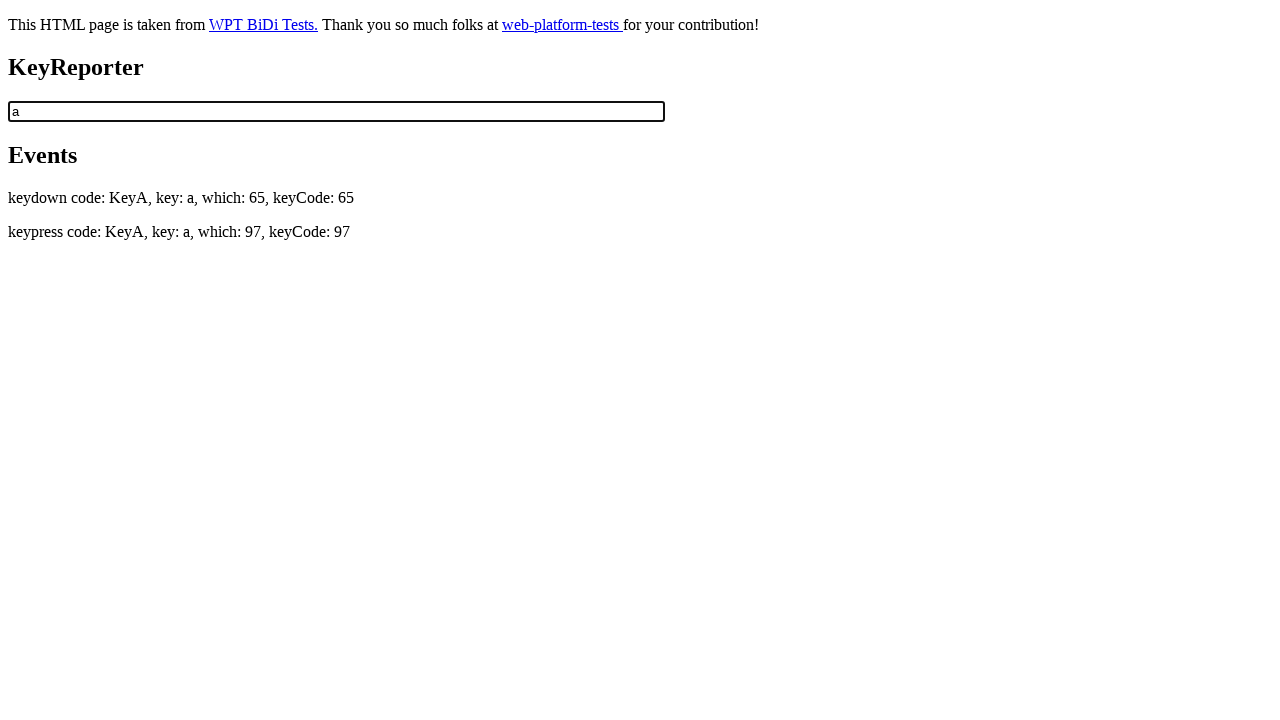

Pressed down key 'b' to register key down event
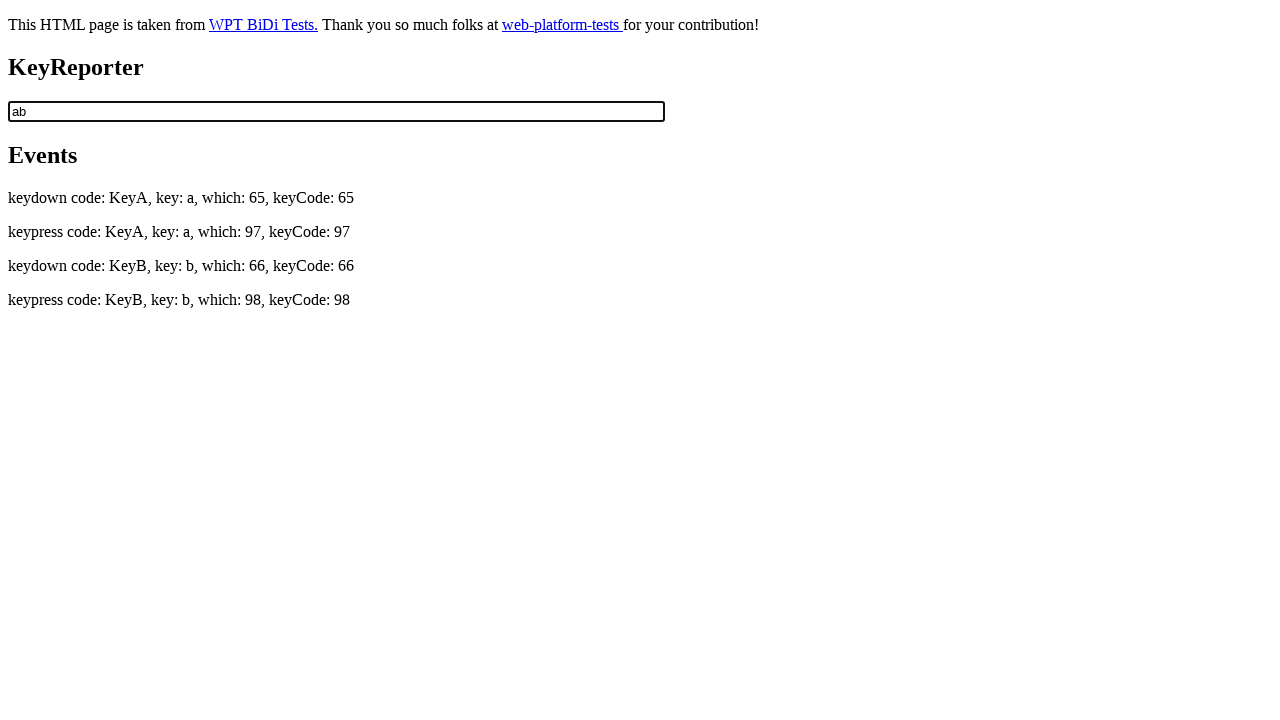

Released key 'b'
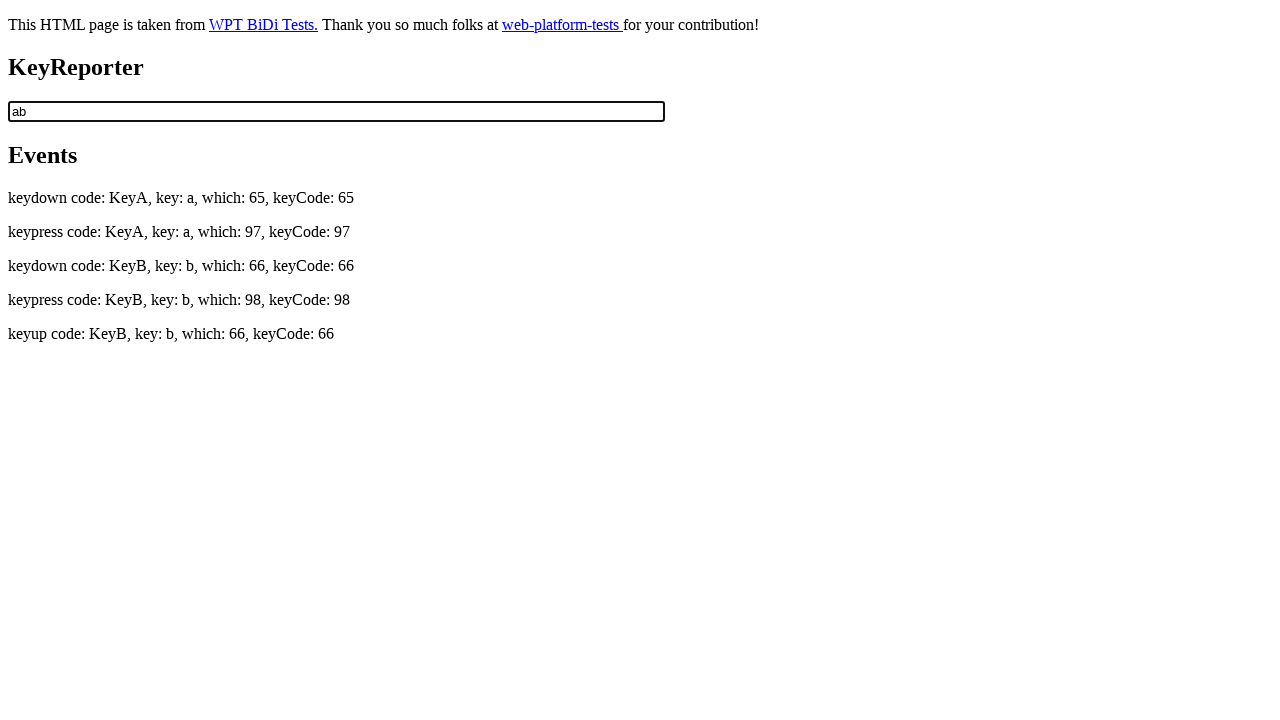

Released key 'a'
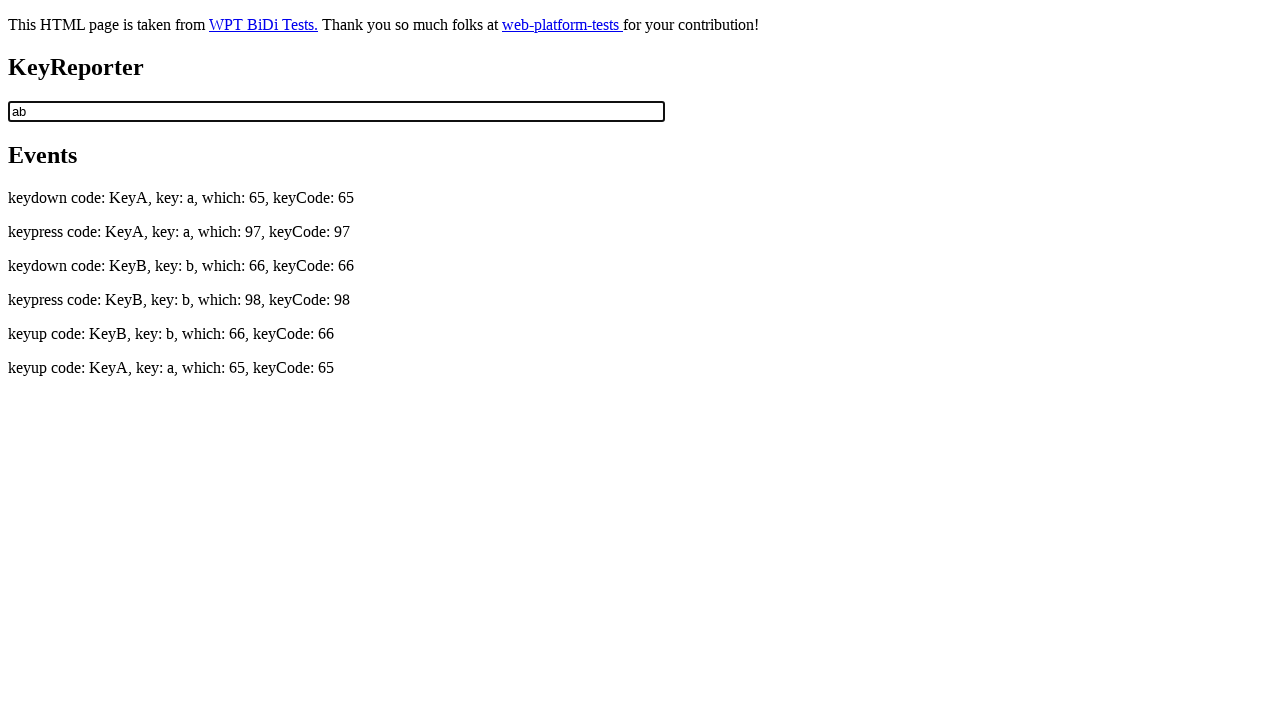

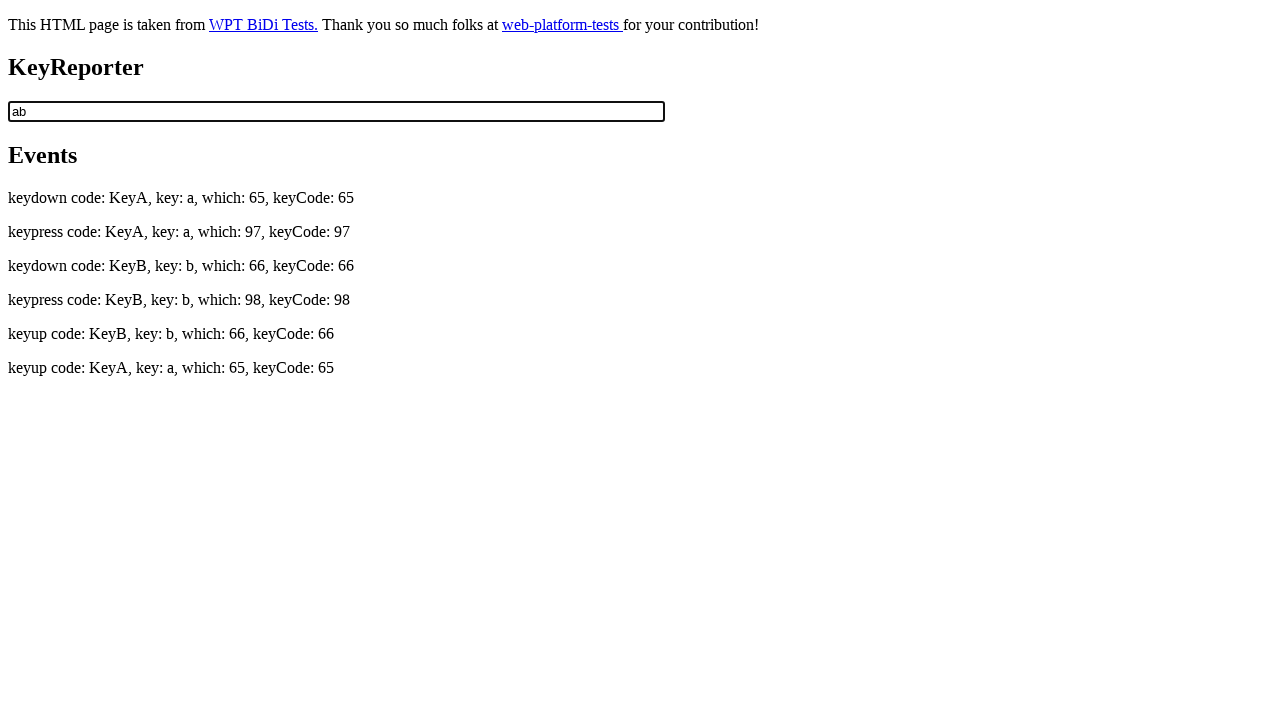